Tests adding todo items to a todo list by filling the input field and pressing Enter, then verifying the items appear in the list.

Starting URL: https://demo.playwright.dev/todomvc

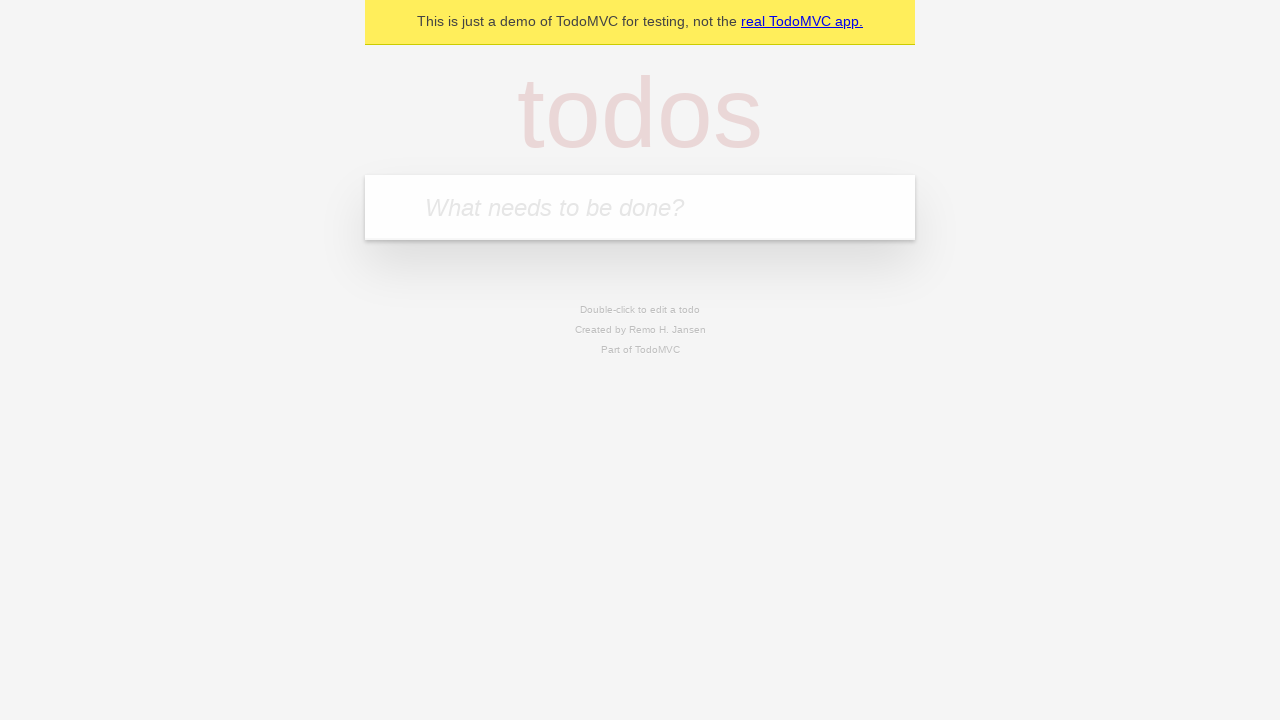

Filled todo input field with 'buy some cheese' on internal:attr=[placeholder="What needs to be done?"i]
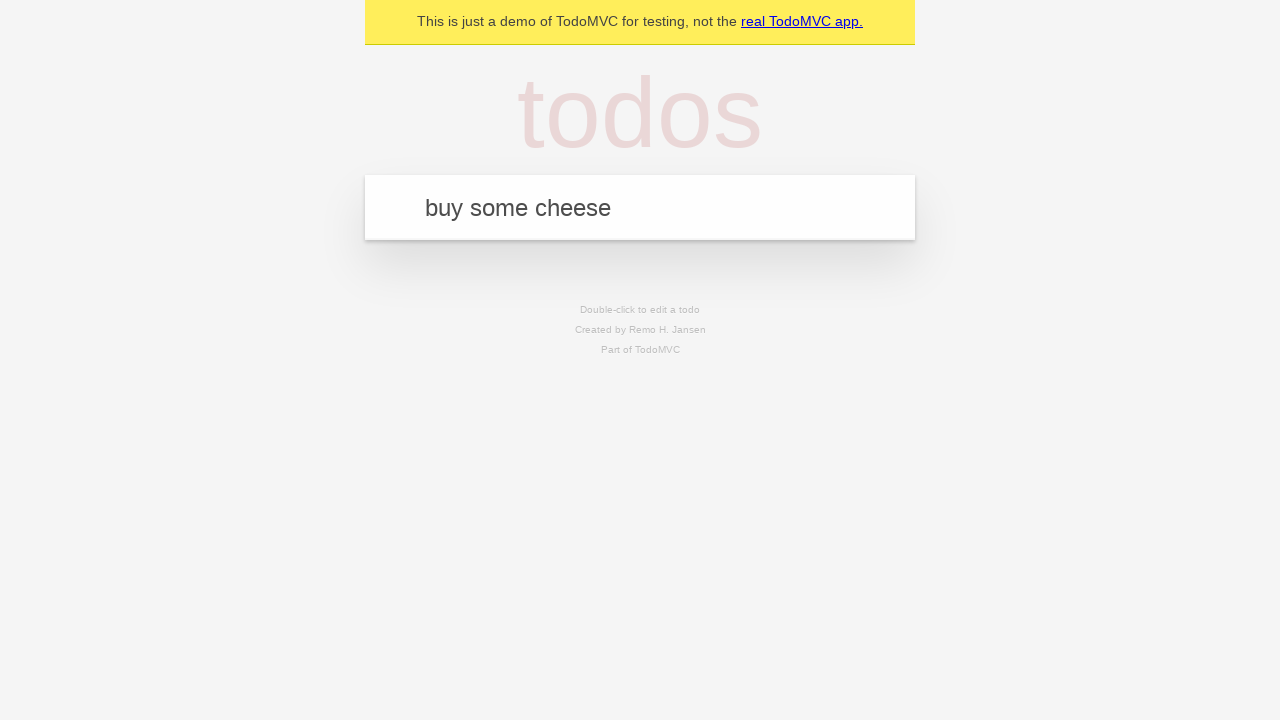

Pressed Enter to add first todo item on internal:attr=[placeholder="What needs to be done?"i]
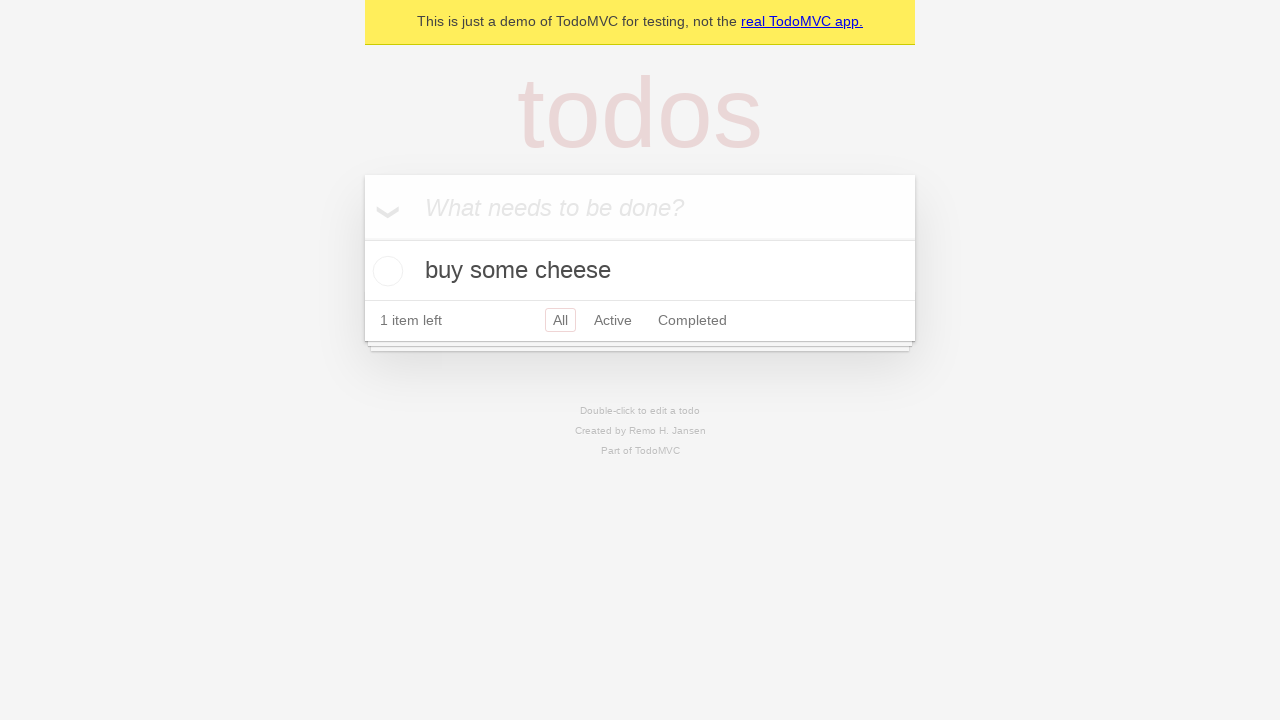

First todo item appeared in the list
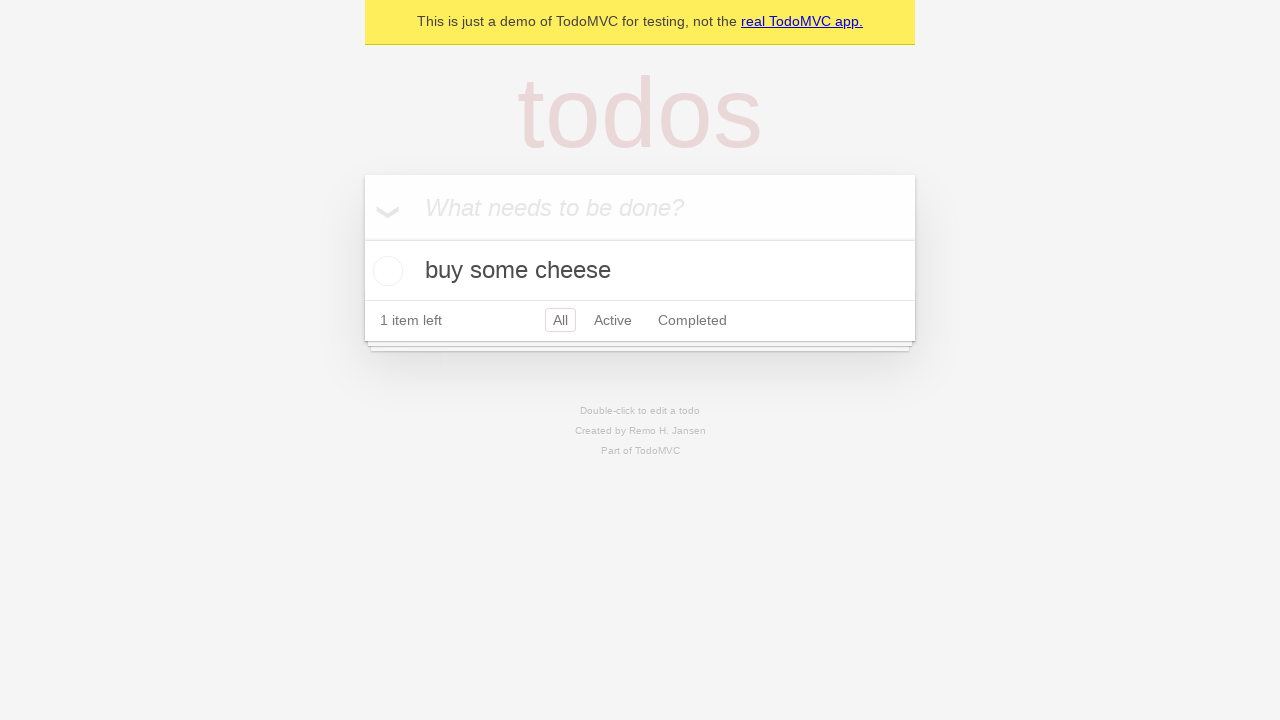

Filled todo input field with 'feed the cat' on internal:attr=[placeholder="What needs to be done?"i]
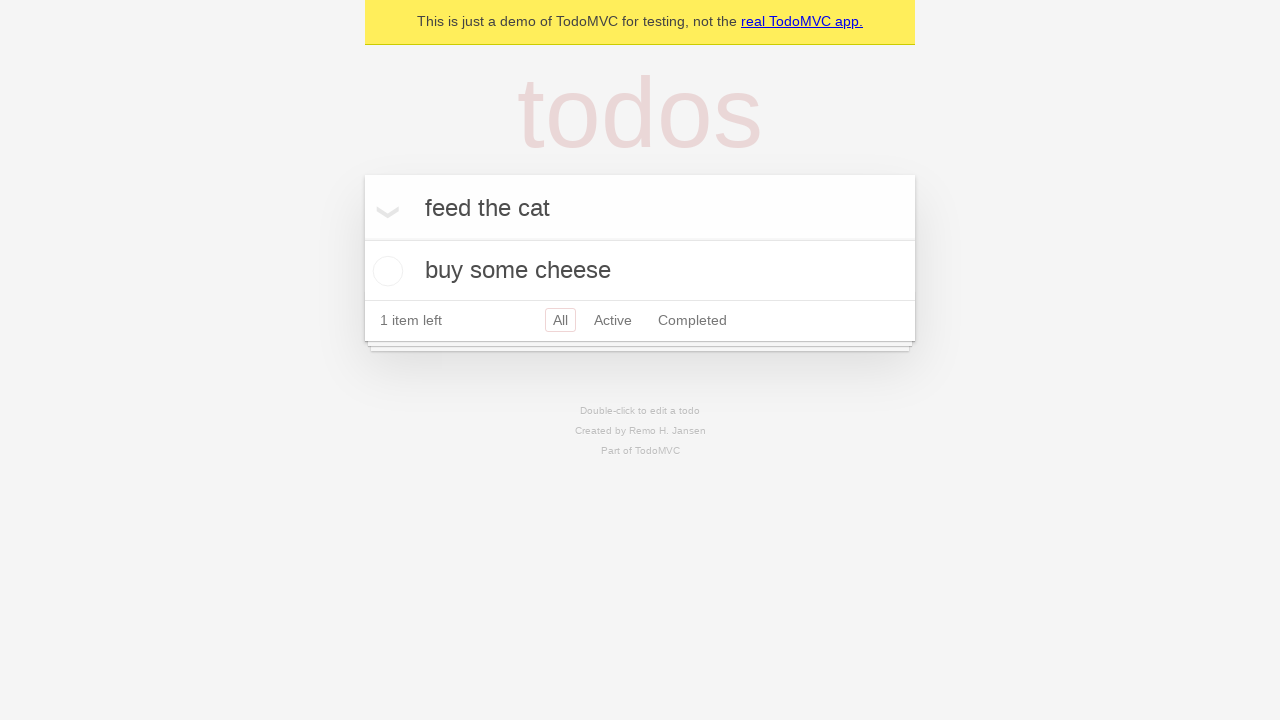

Pressed Enter to add second todo item on internal:attr=[placeholder="What needs to be done?"i]
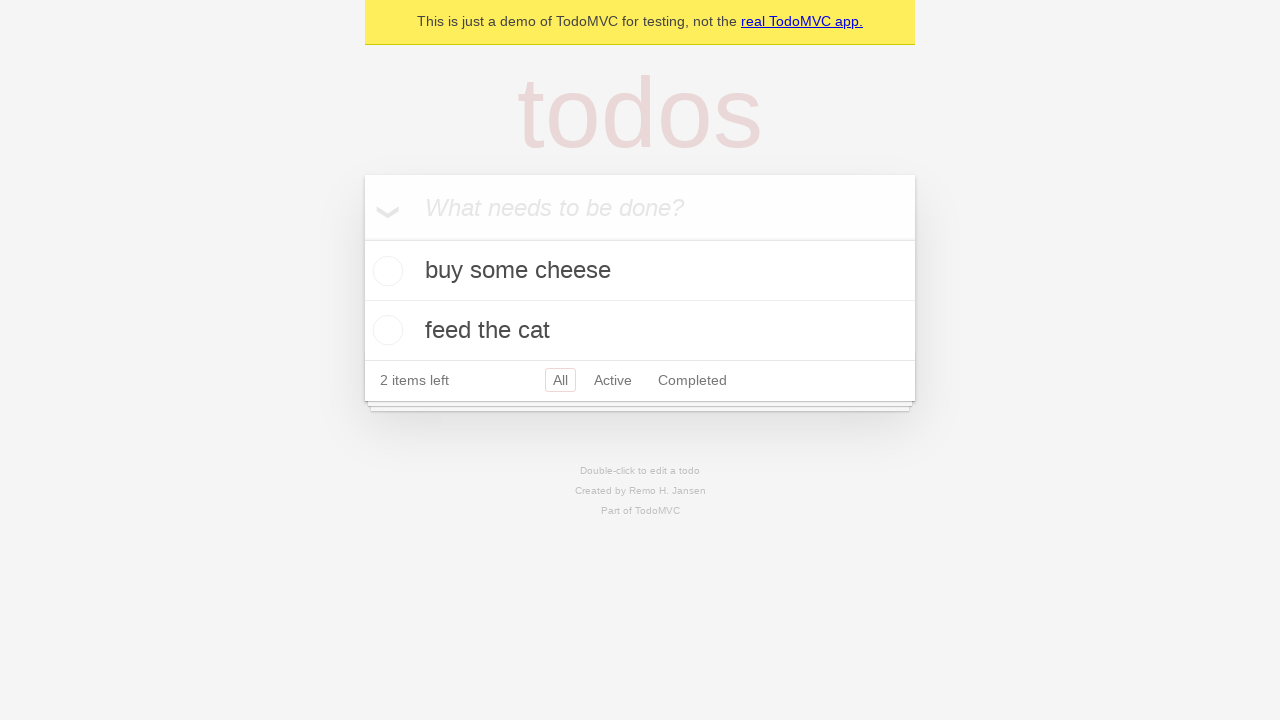

Verified both todo items are visible in the list
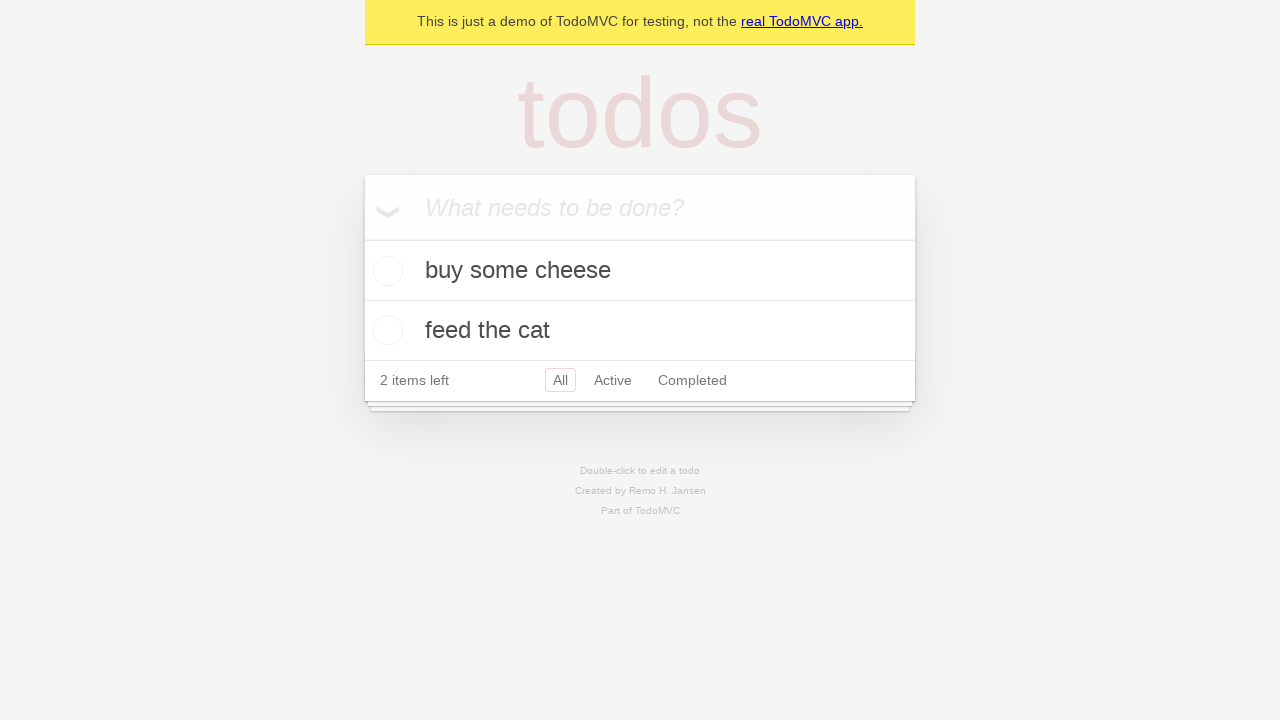

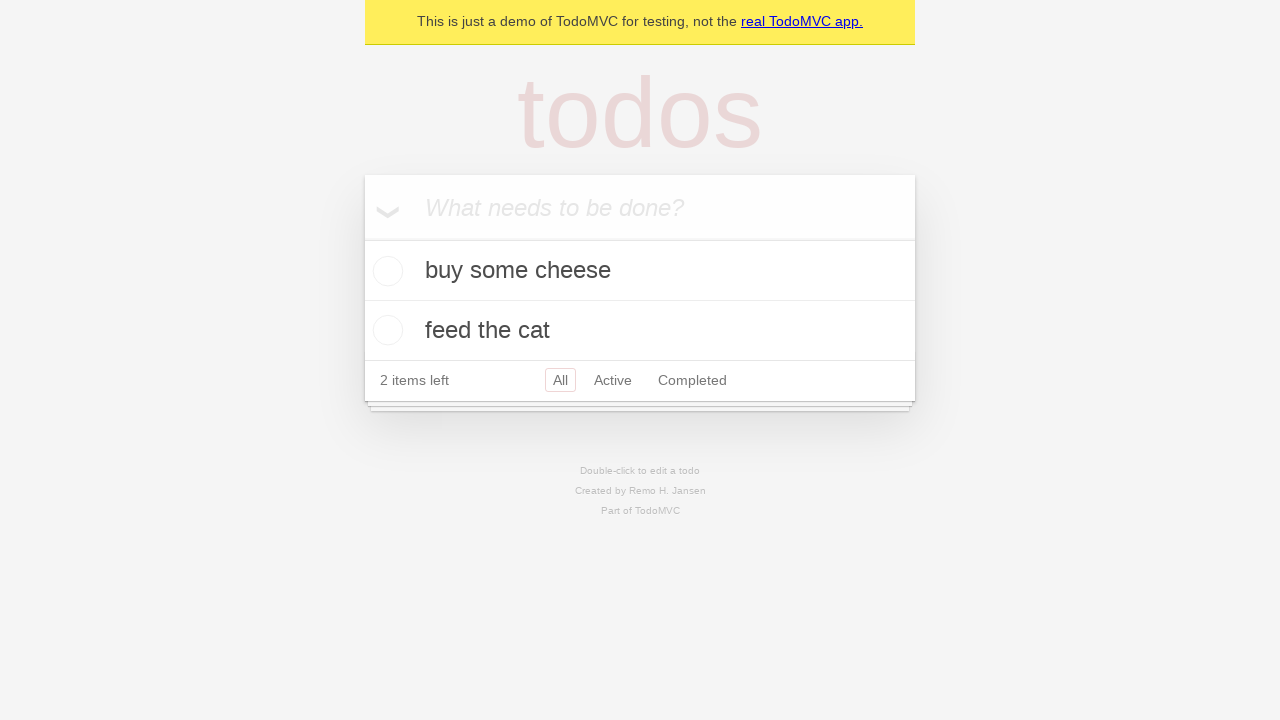